Interacts with a web table by selecting employee checkboxes and retrieving employee information for specific employees

Starting URL: https://selectorshub.com/xpath-practice-page/

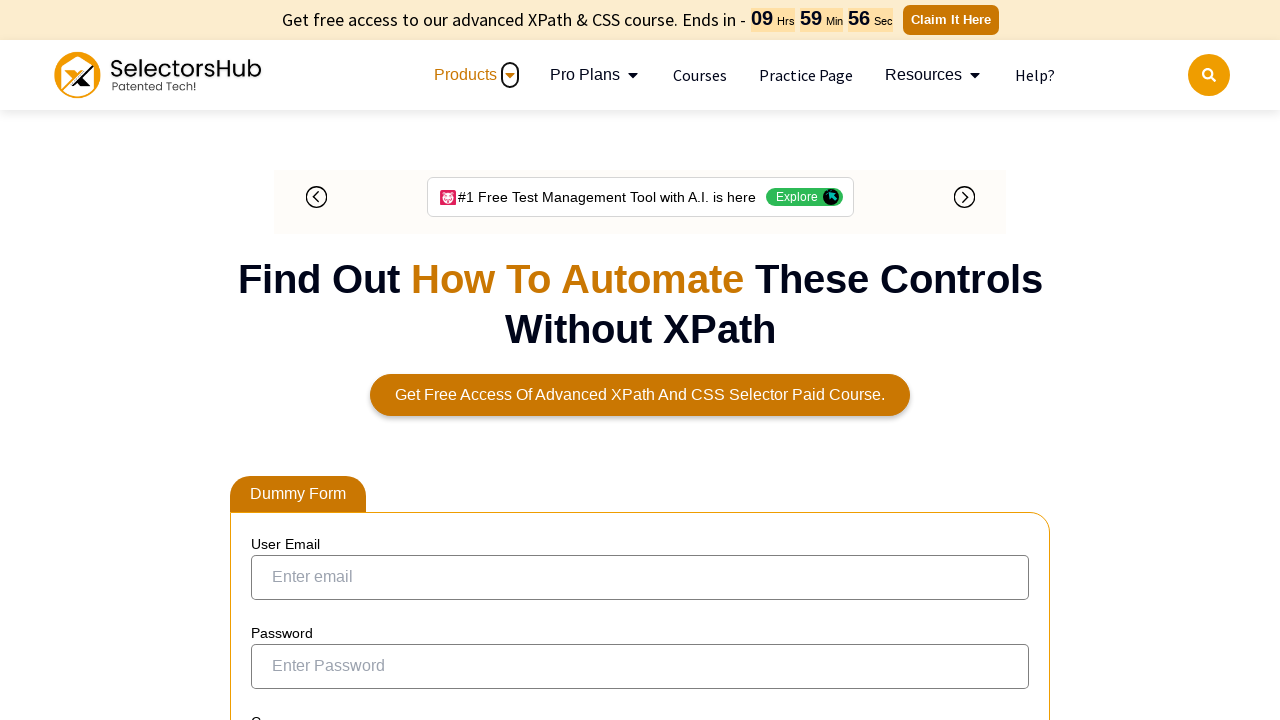

Selected checkbox for Joe.Root employee at (274, 353) on xpath=//a[text()='Joe.Root']/parent::td/preceding-sibling::td/child::input[@type
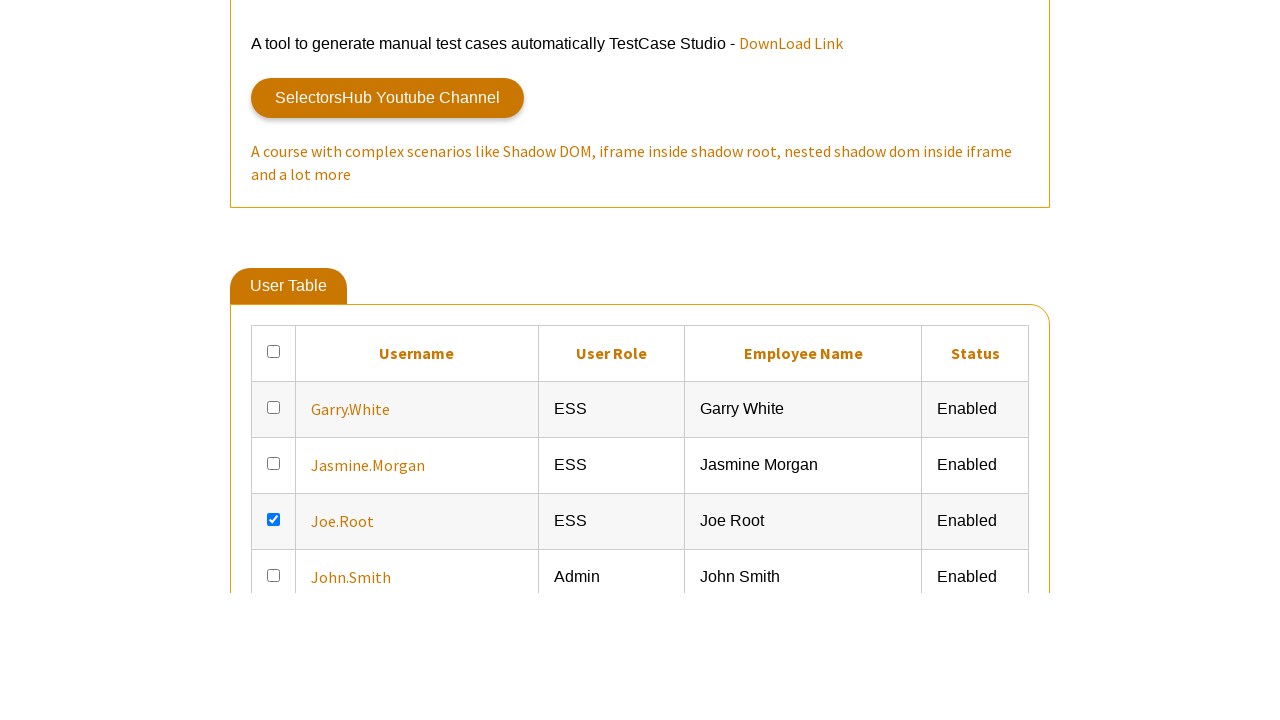

Selected checkbox for Garry.White employee at (274, 609) on xpath=//a[text()='Garry.White']/parent::td/preceding-sibling::td/child::input[@t
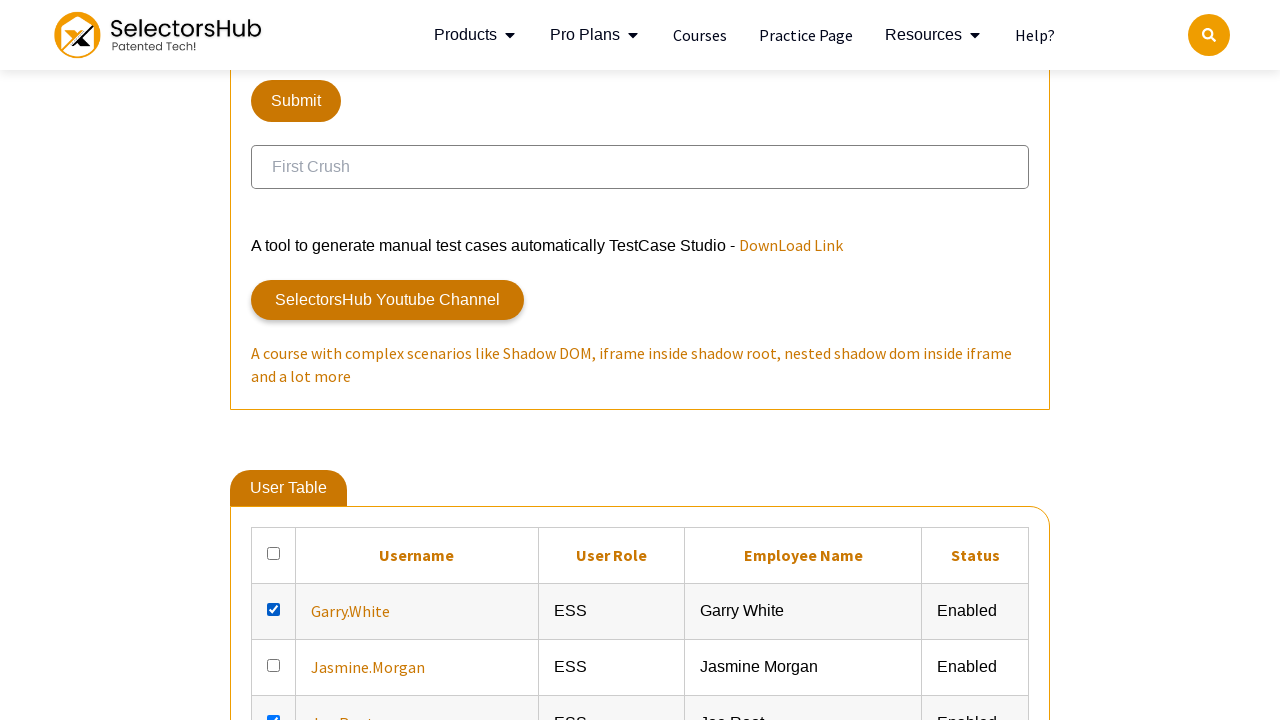

Verified employee information is displayed for Joe.Root
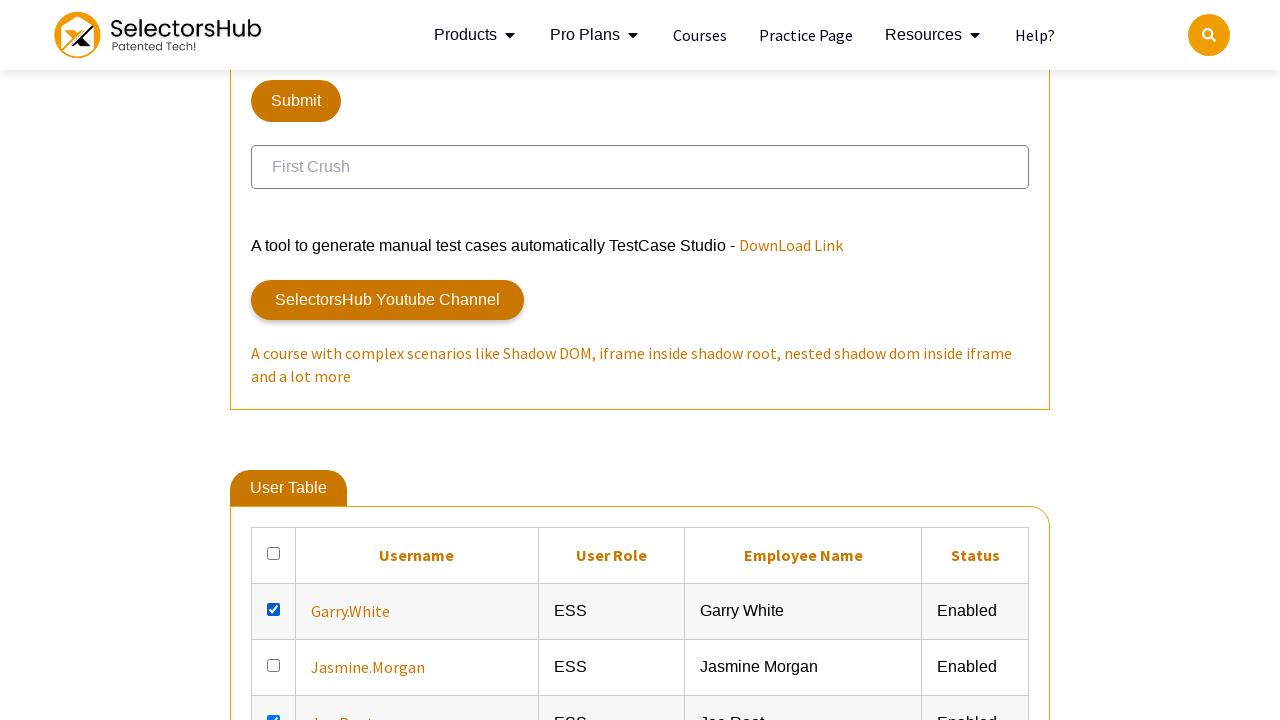

Verified employee information is displayed for Garry.White
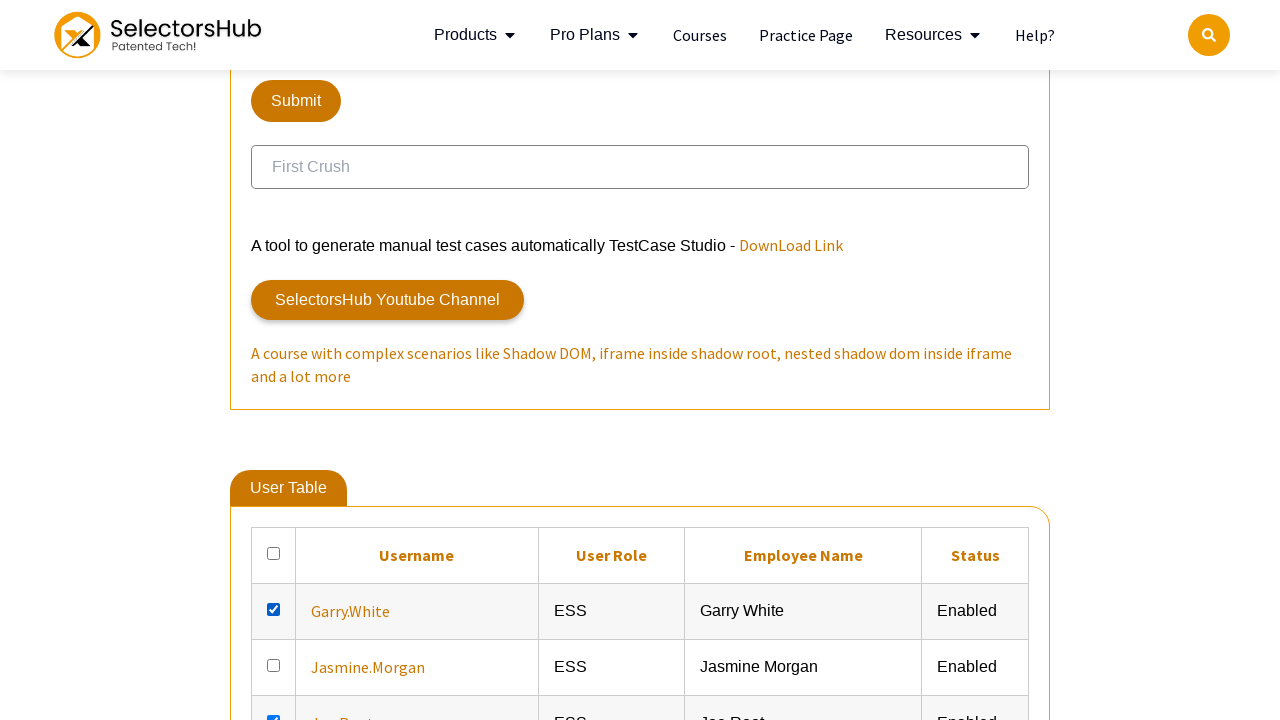

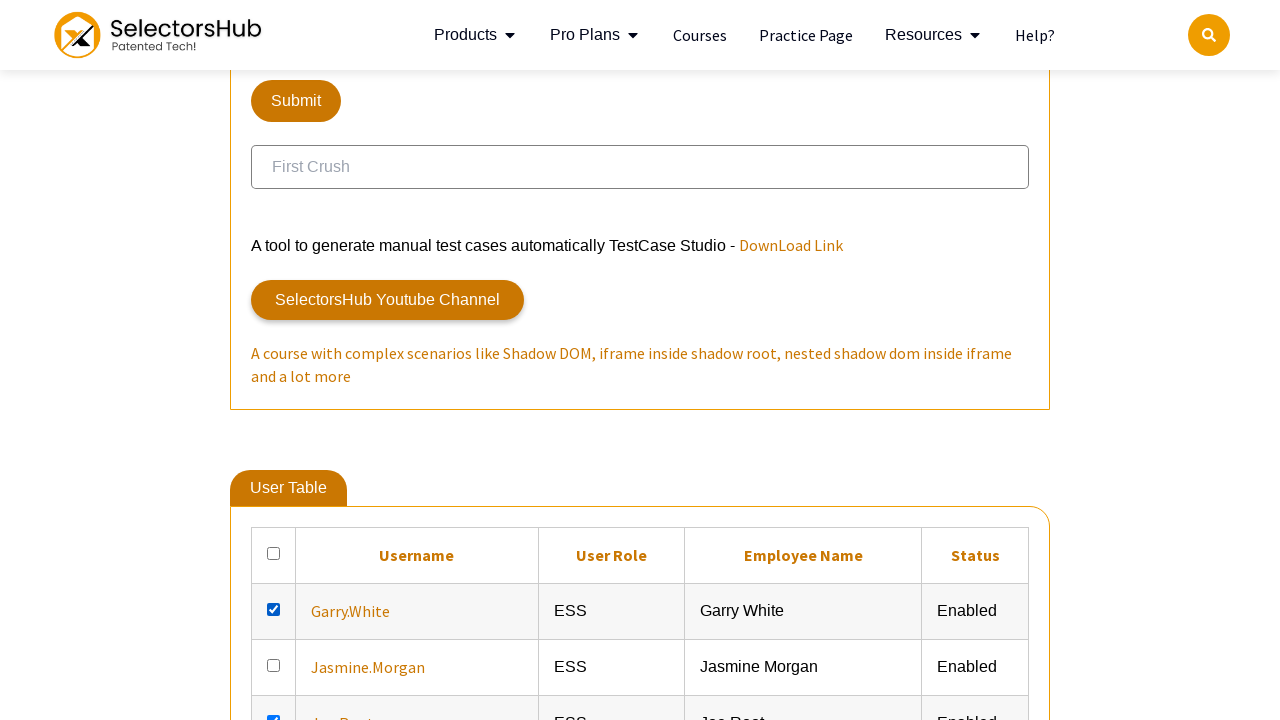